Tests various WebElement interactions on a practice page including filling and clearing a textarea, clicking radio buttons, and verifying element states (displayed, enabled, selected).

Starting URL: https://omayo.blogspot.com/

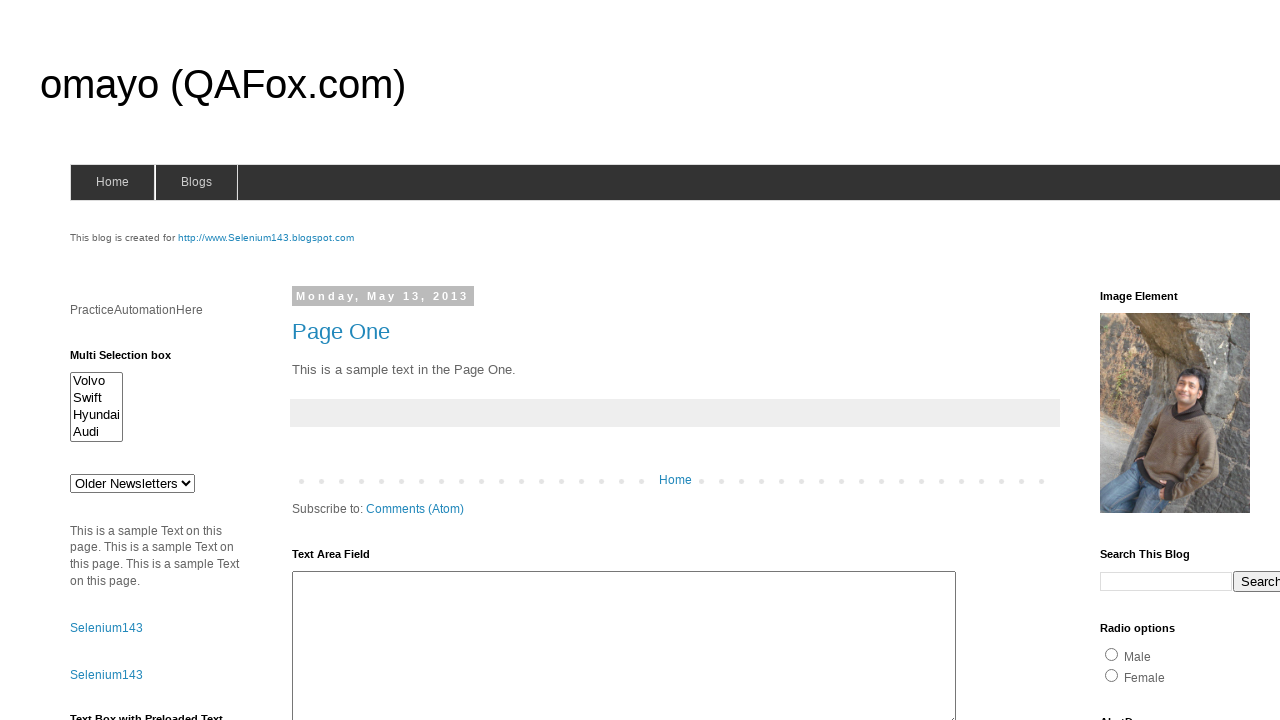

Set viewport size to 1920x1080
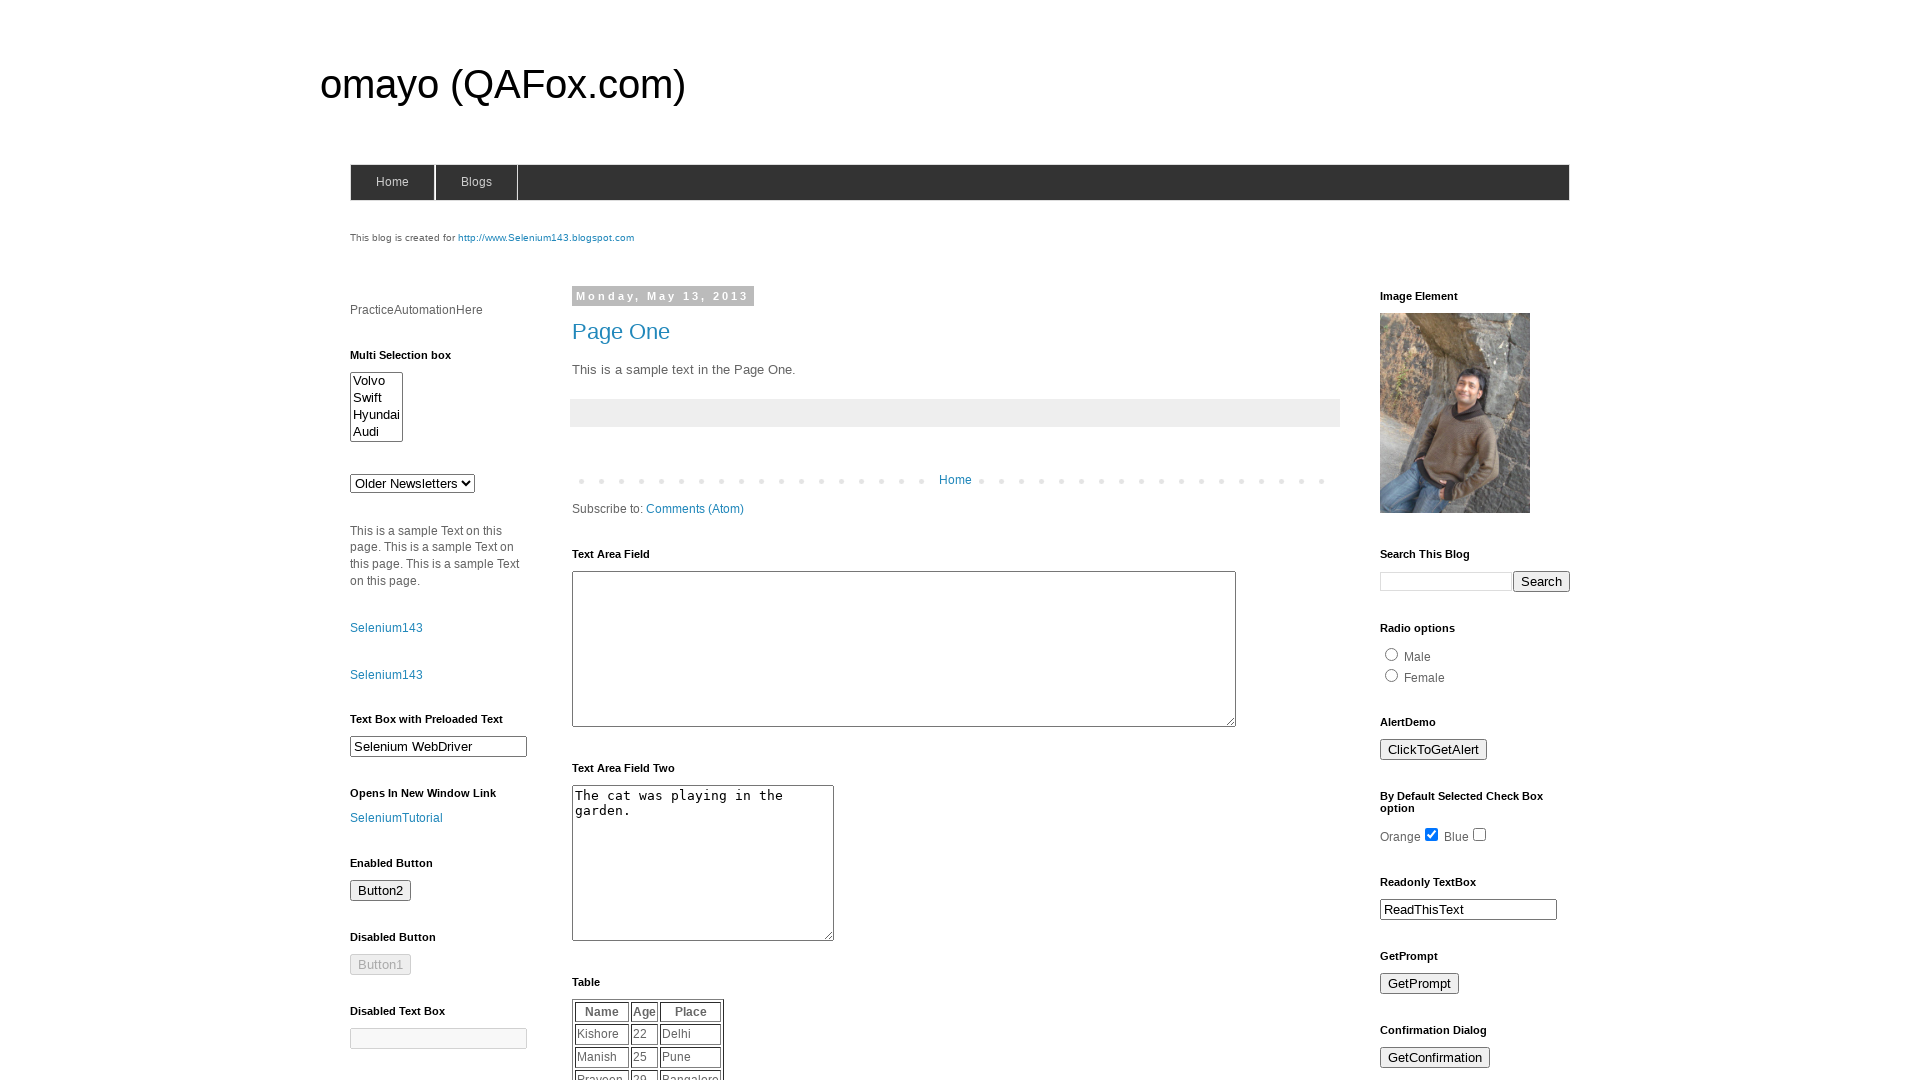

Filled textarea with 'Hi, Good Morning.' on textarea#ta1
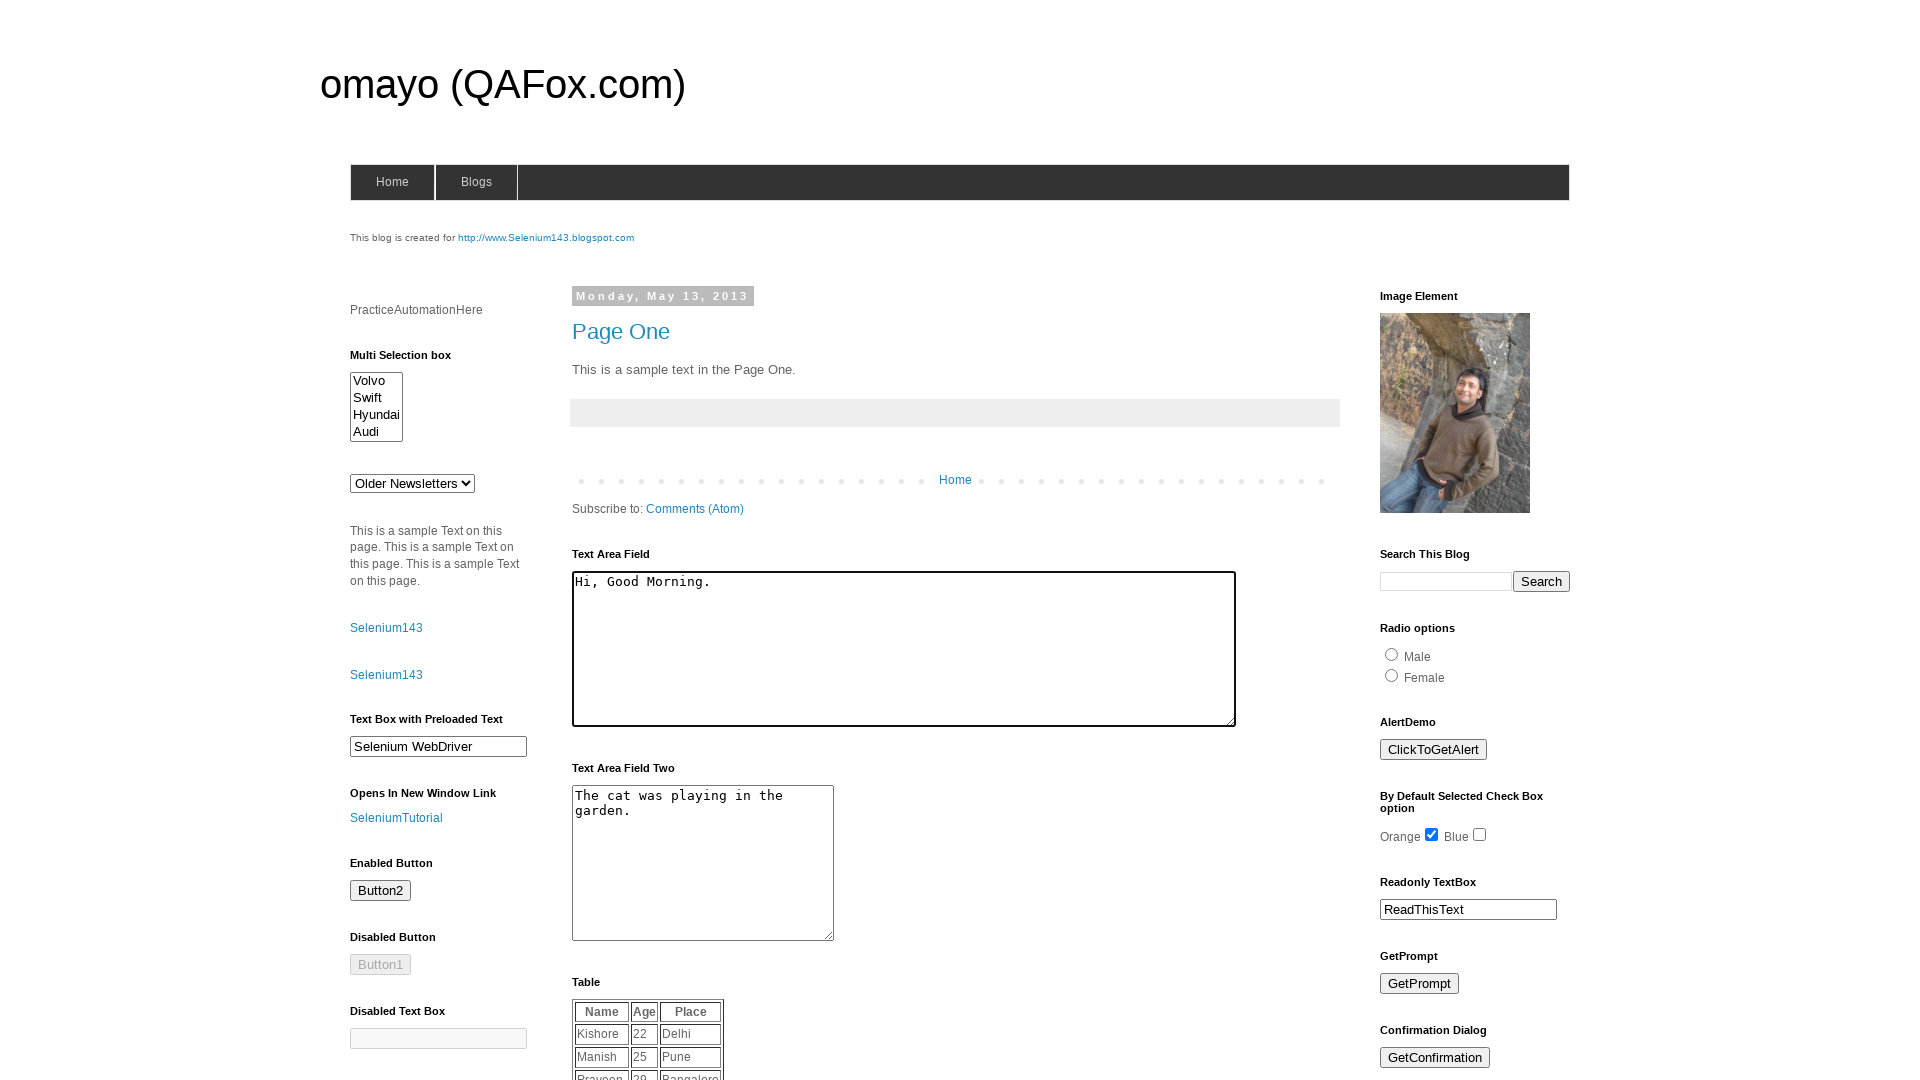

Waited 1000ms before clearing textarea
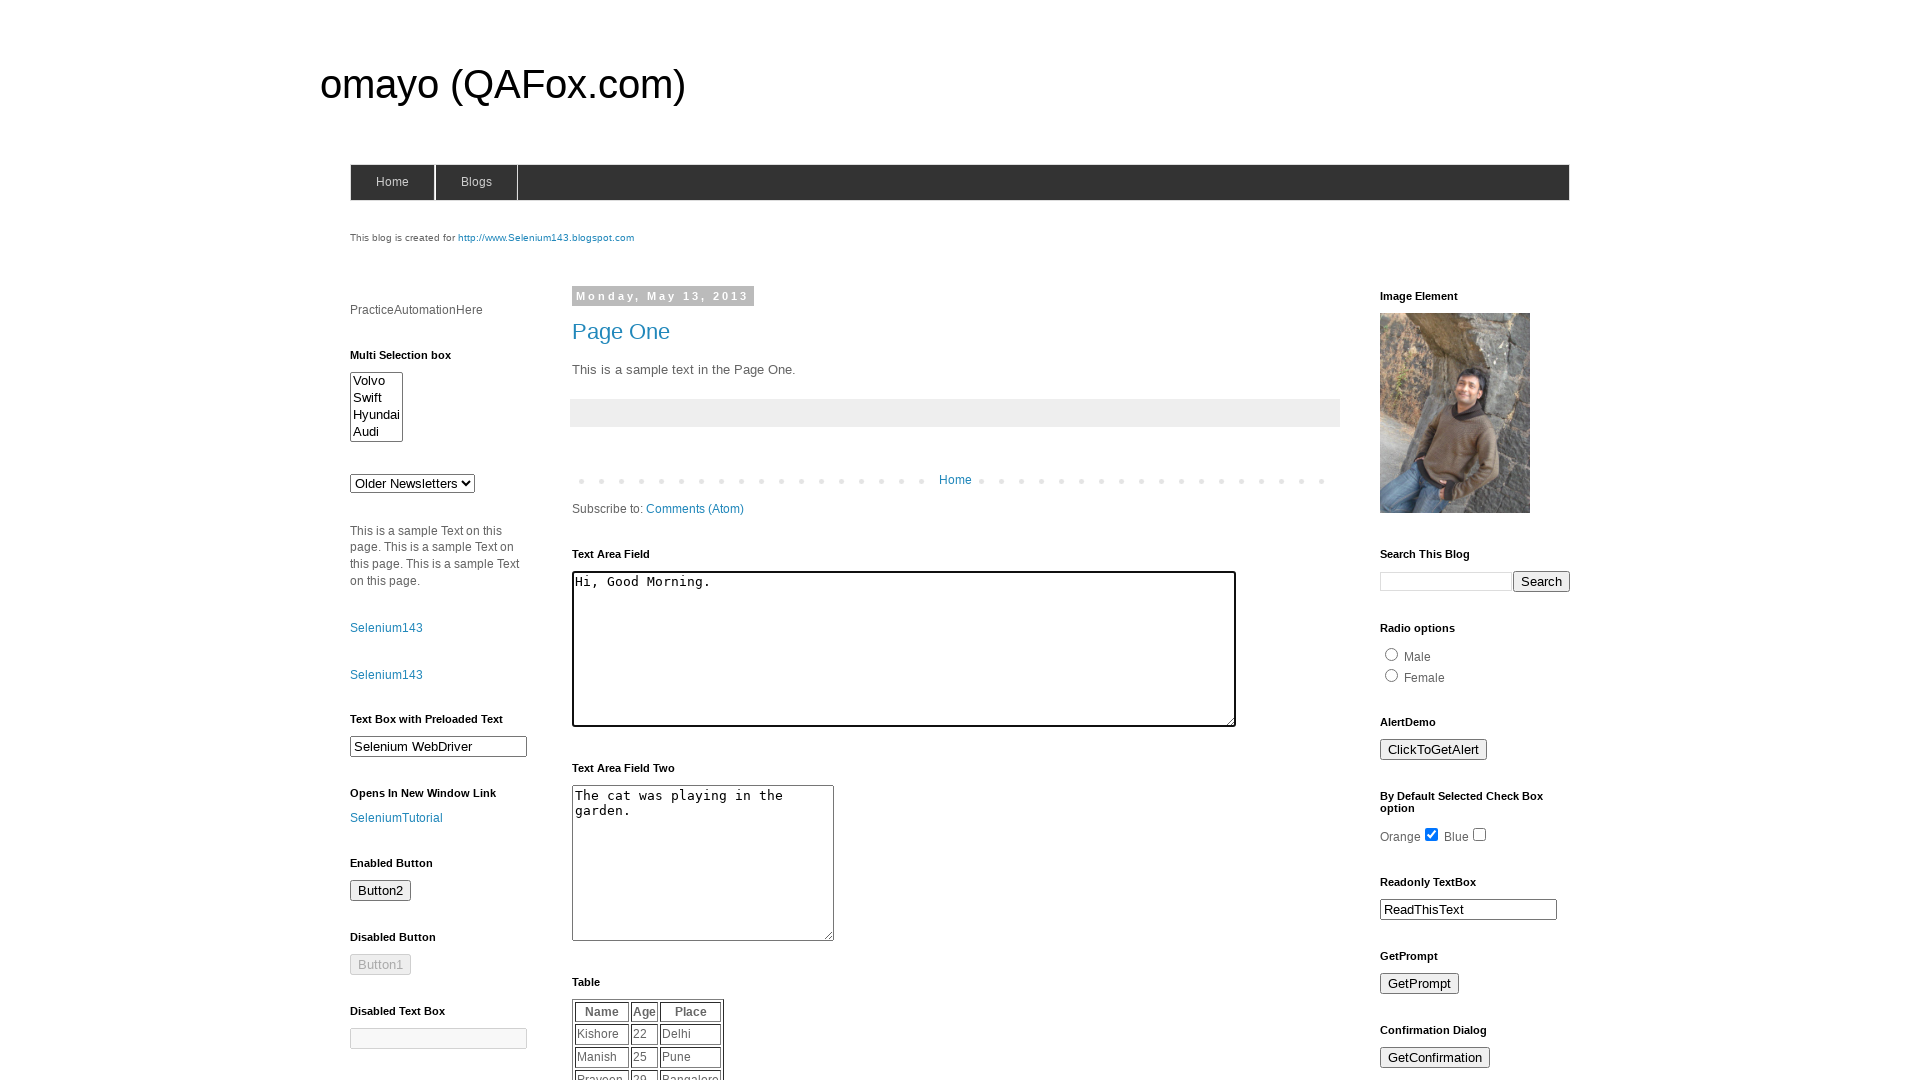

Cleared textarea content on textarea#ta1
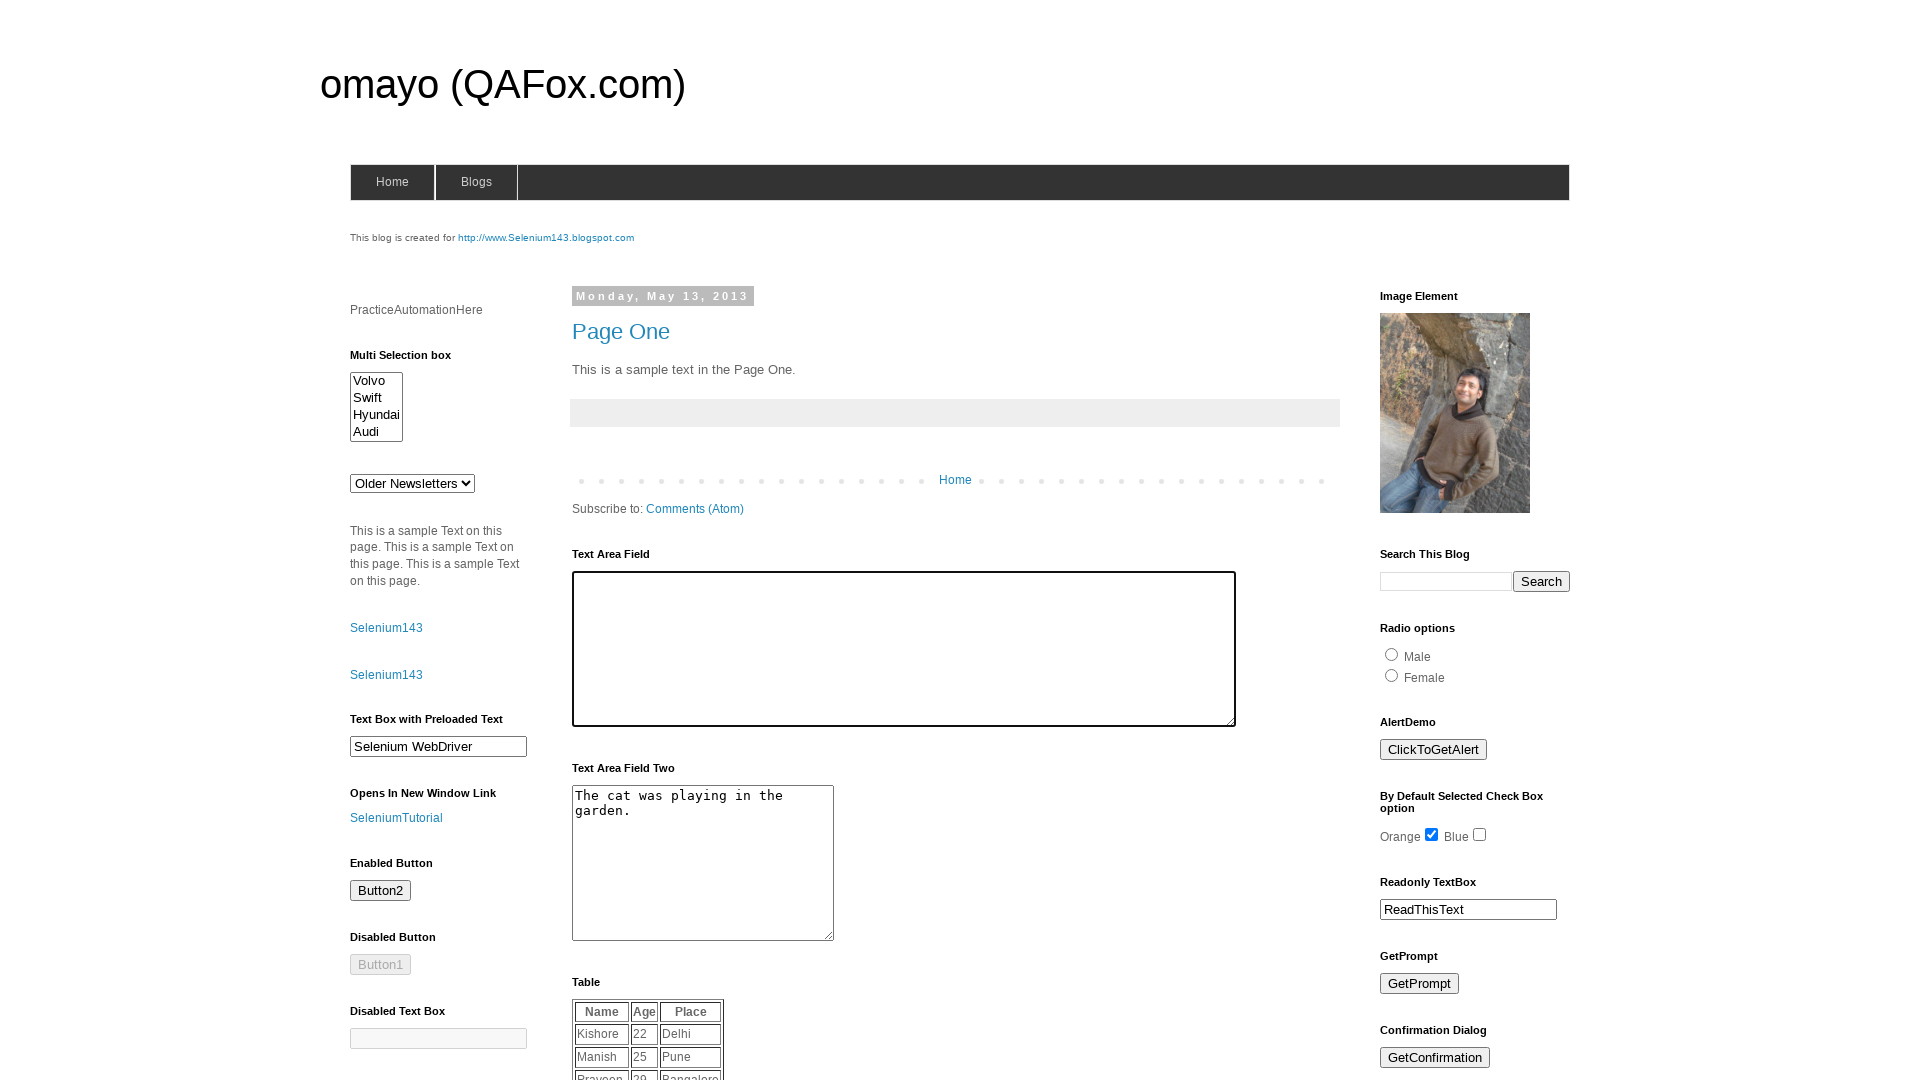

Retrieved contenteditable attribute: true
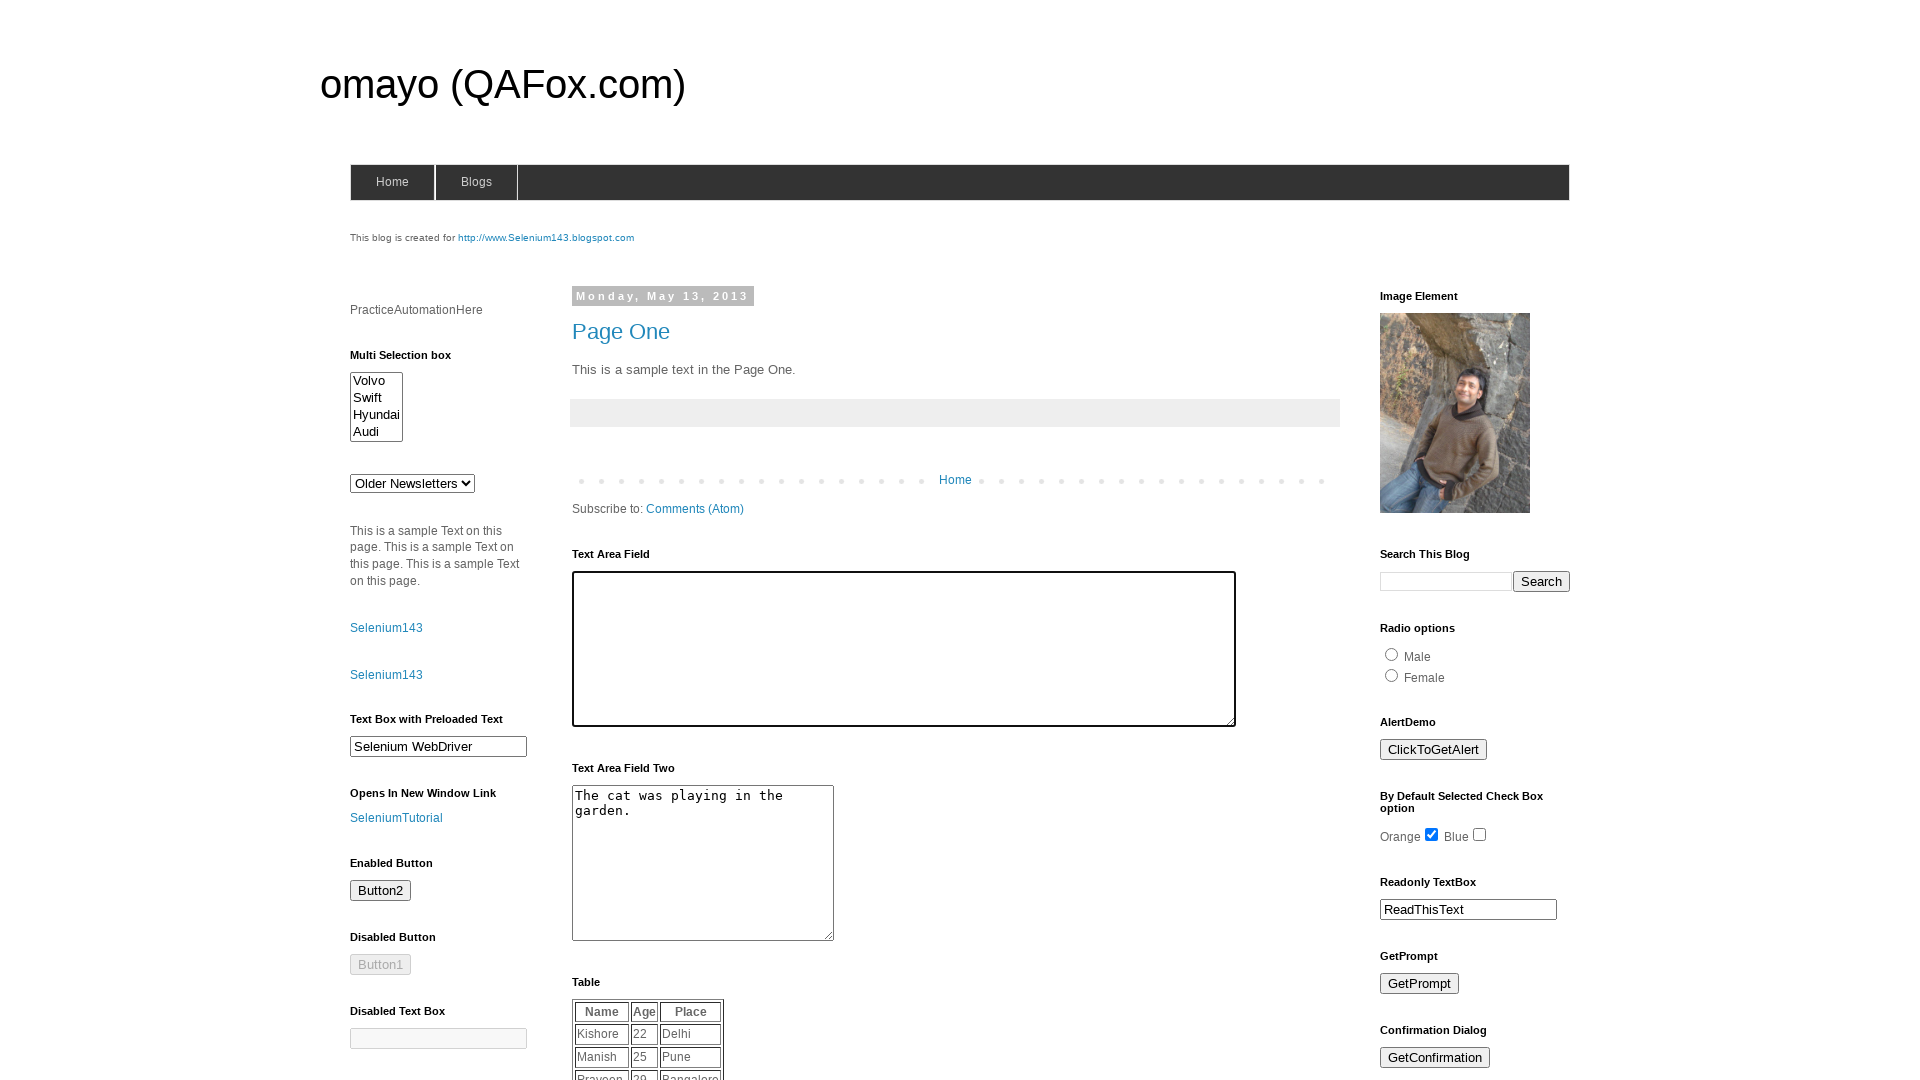

Verified textarea is displayed: True
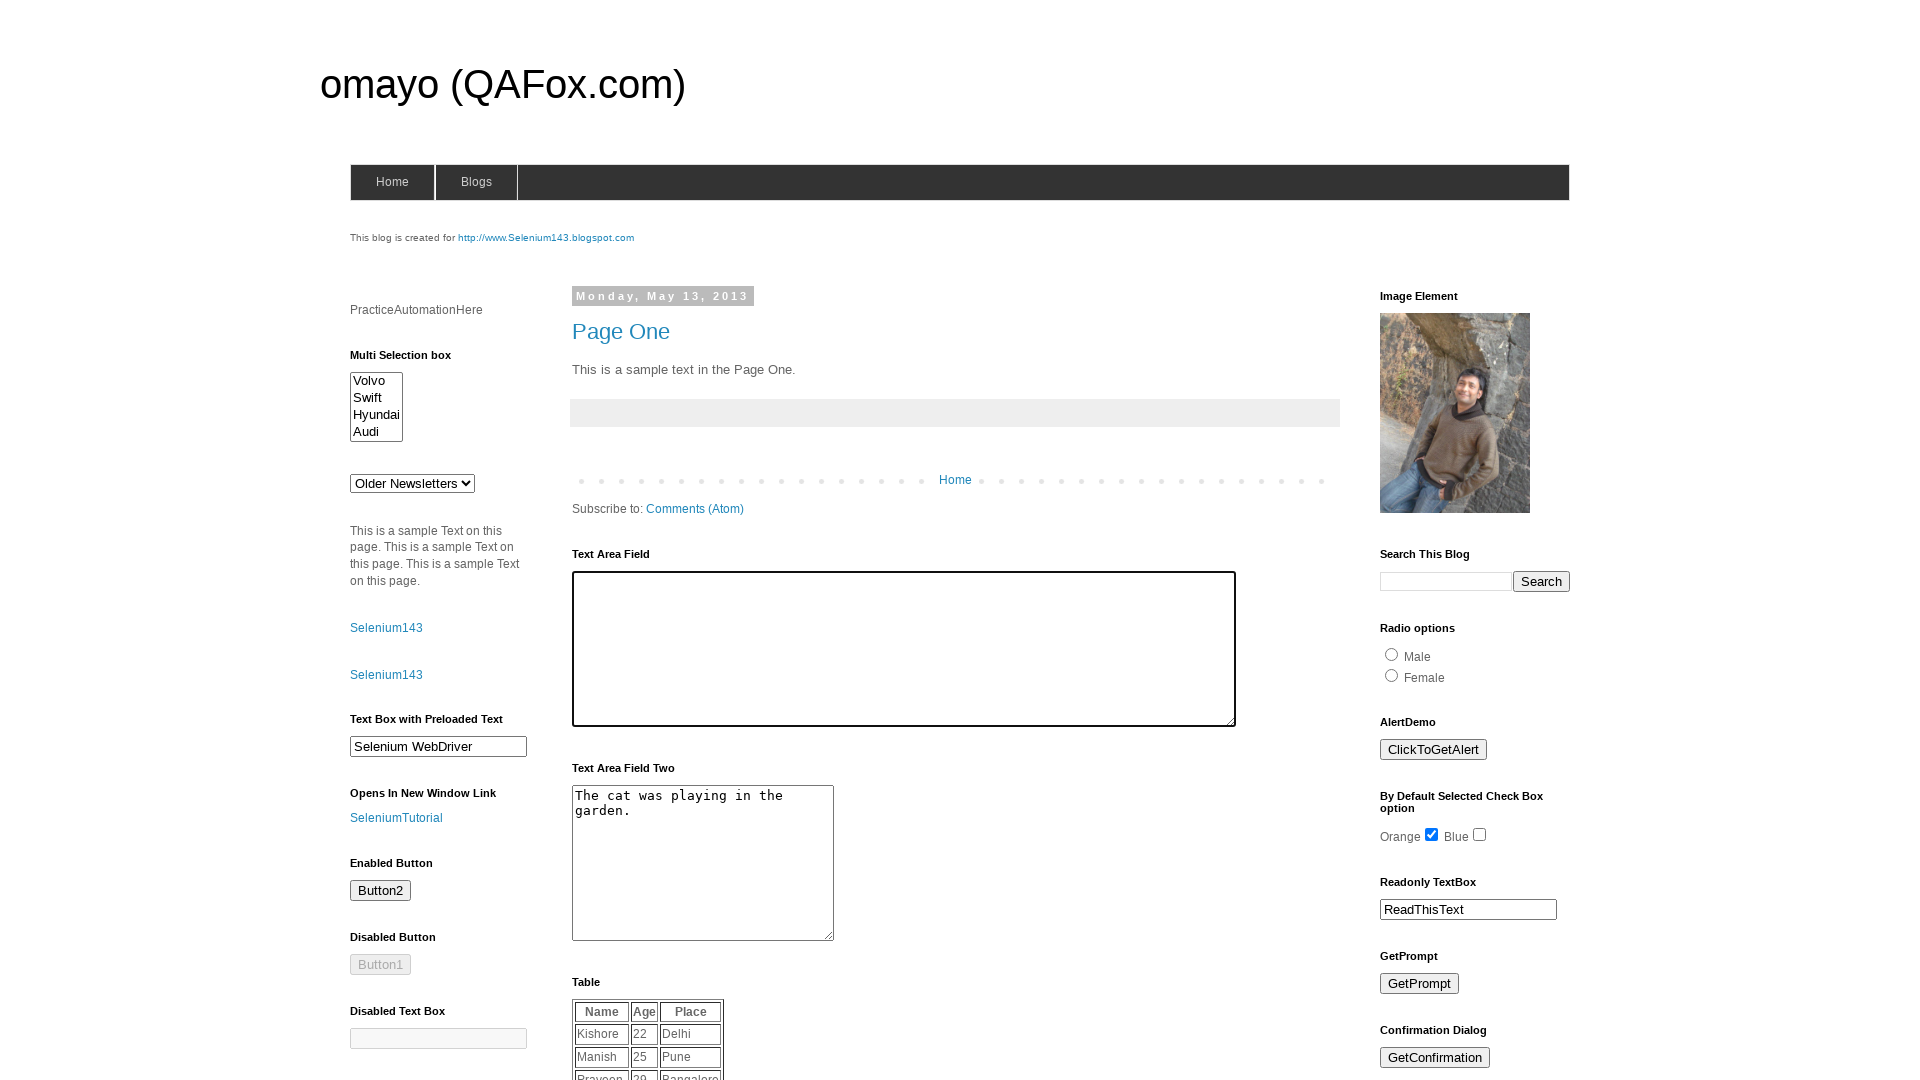

Verified deletesuccess element is displayed: True
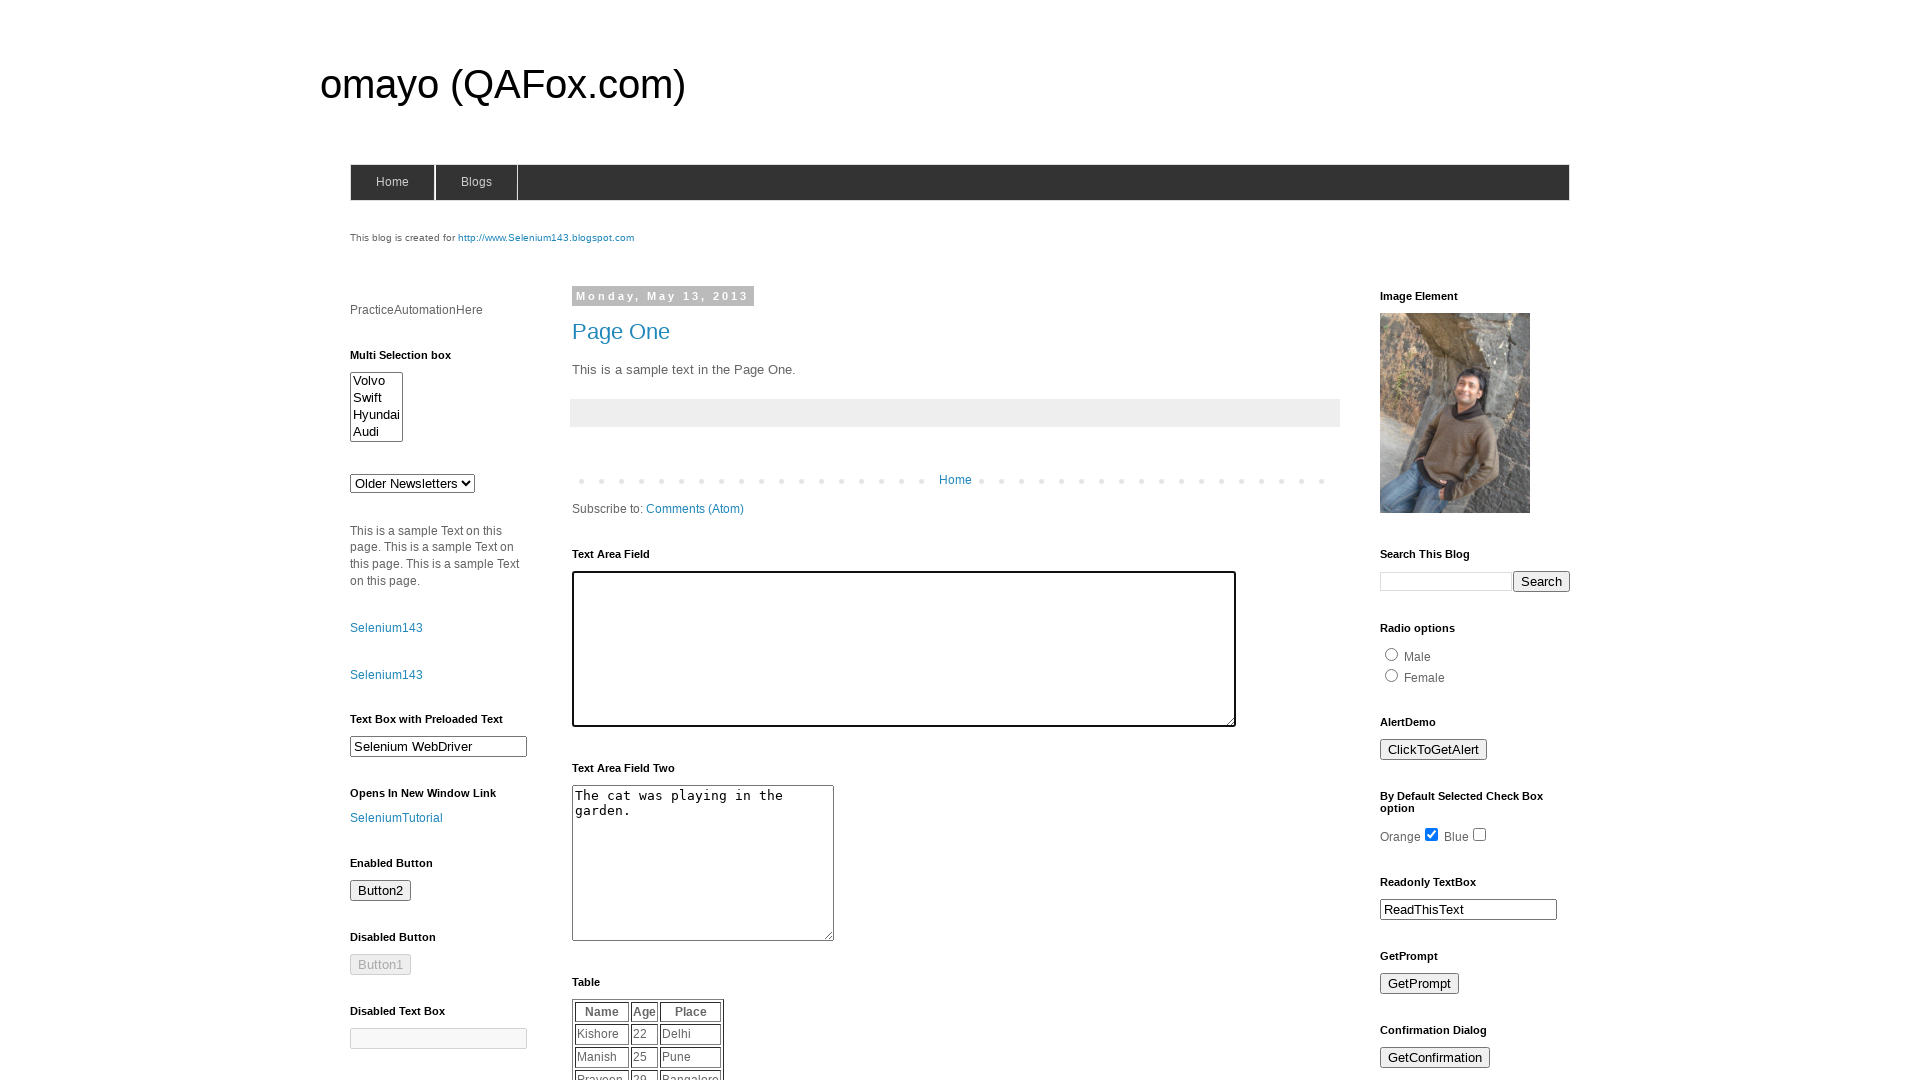

Verified Button1 is enabled: False
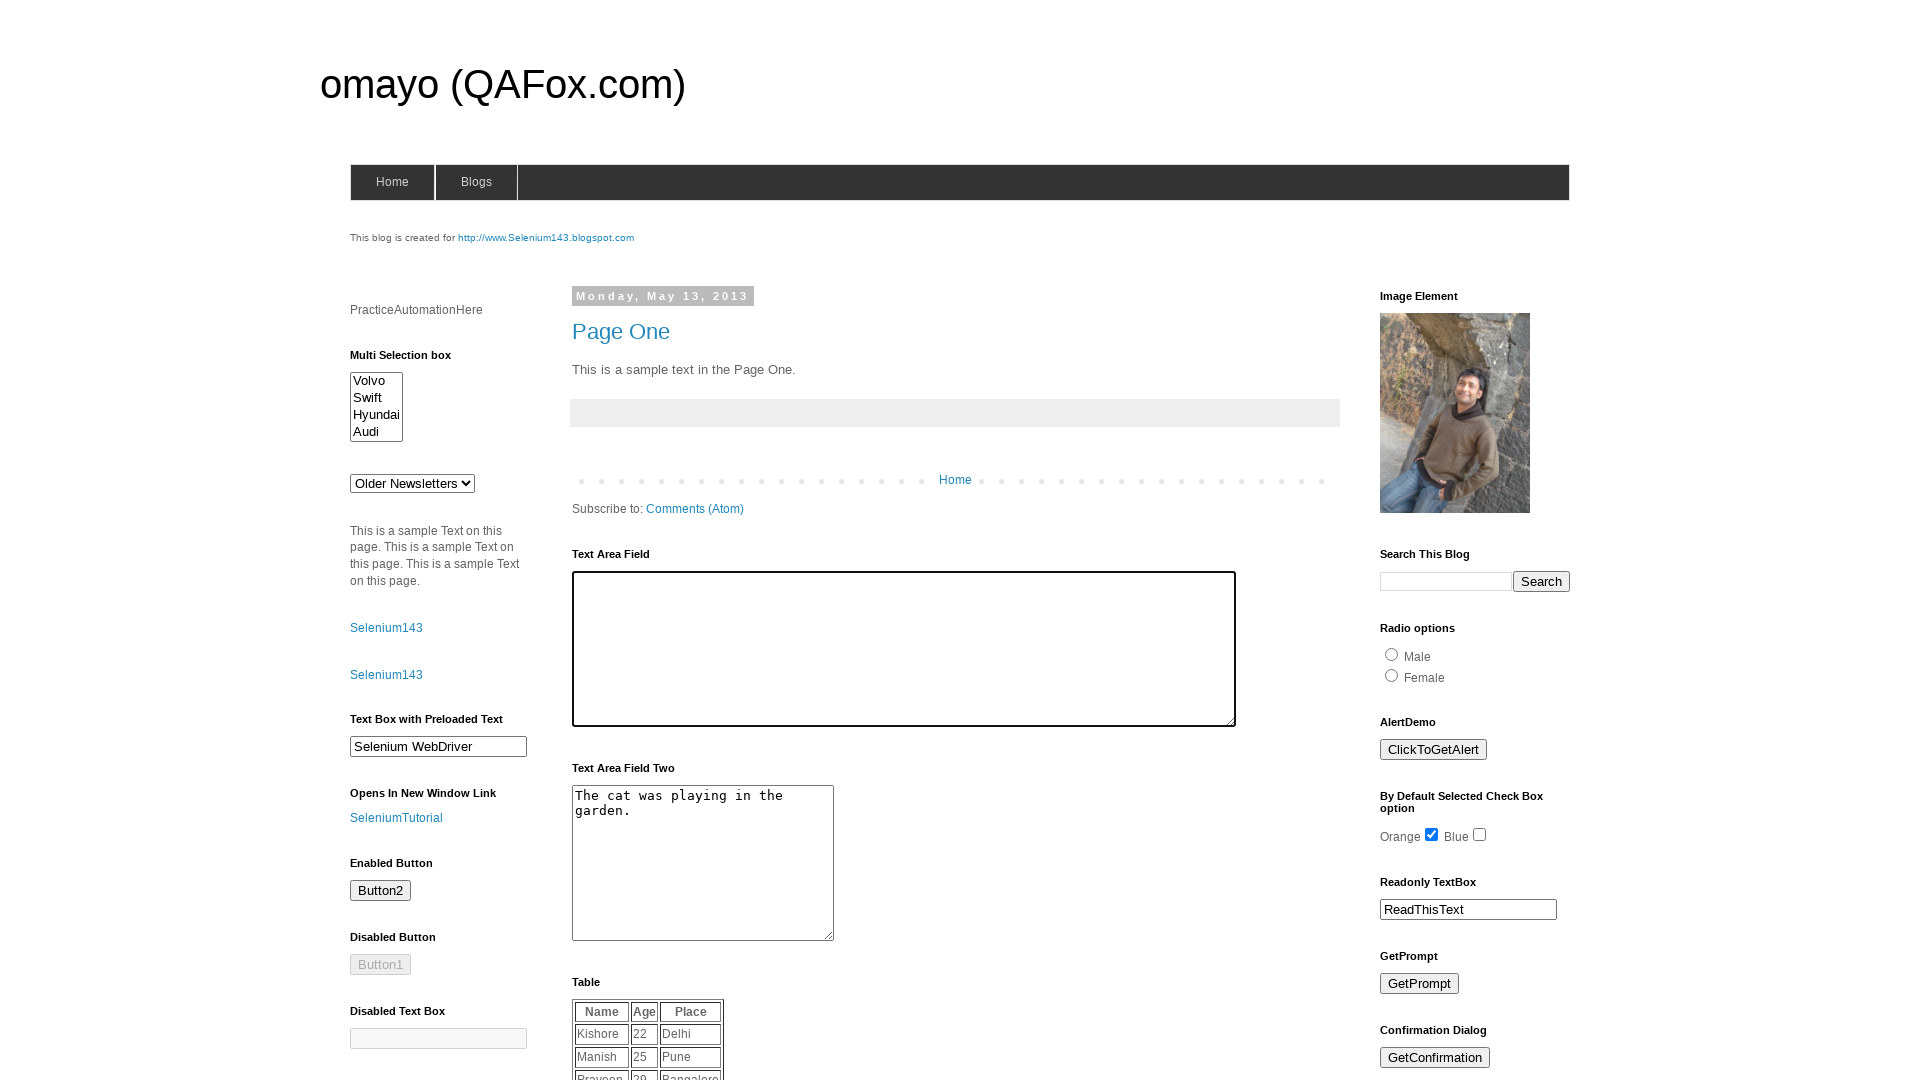

Verified Button2 is enabled: True
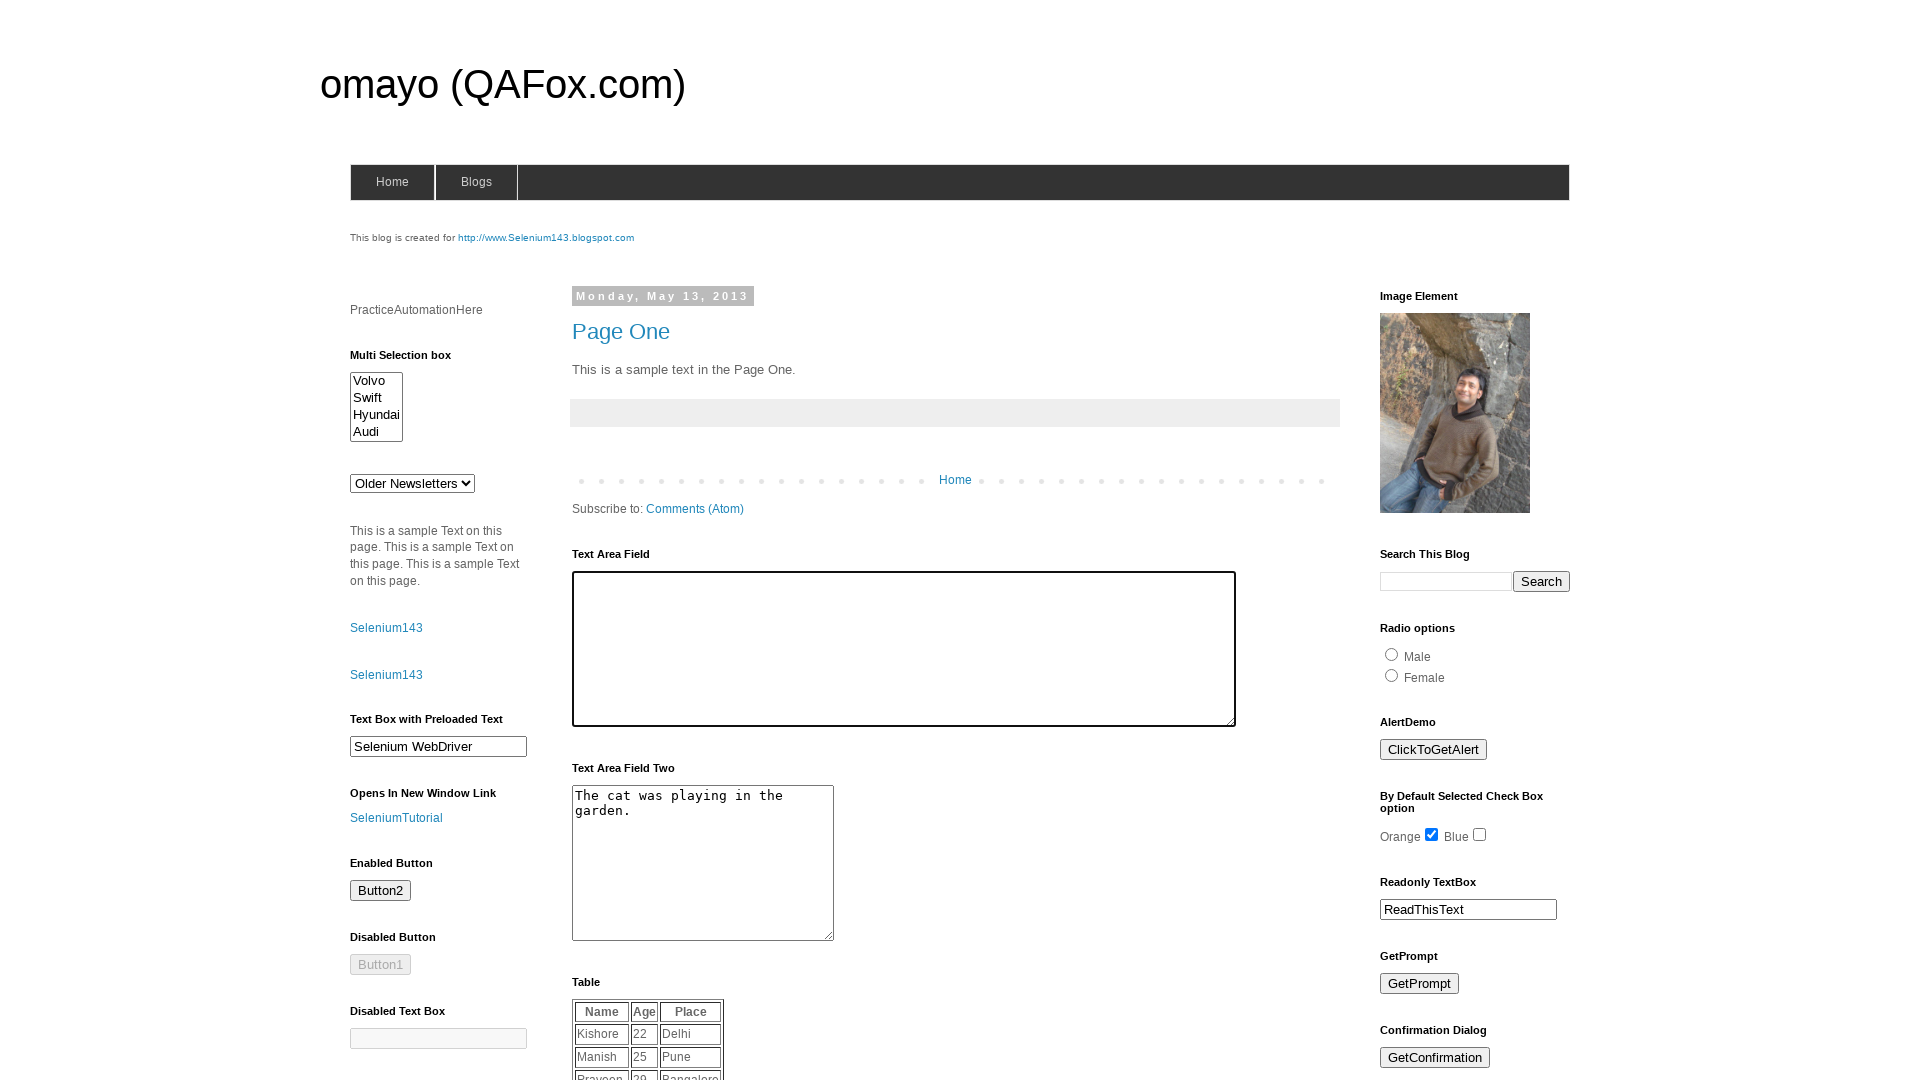

Verified Male radio button is selected before click: False
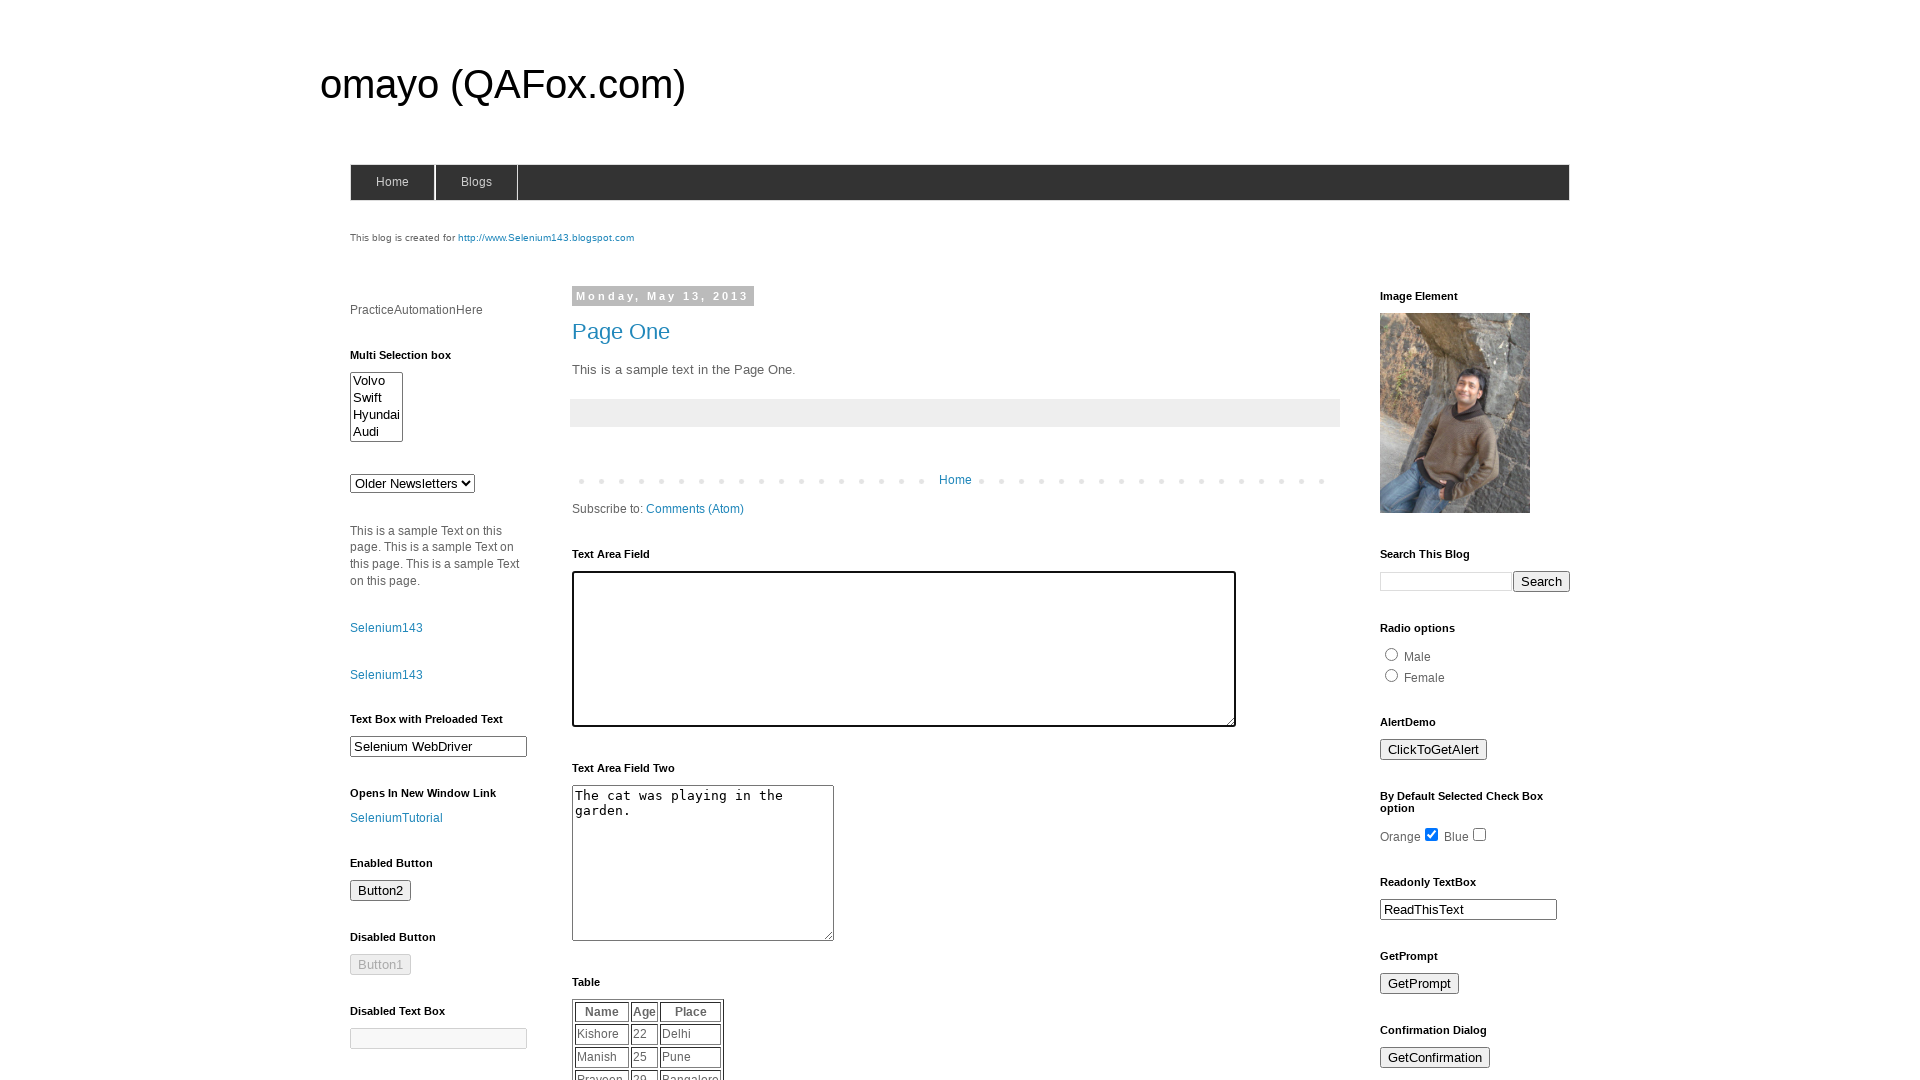

Clicked Male radio button at (1392, 654) on #radio1
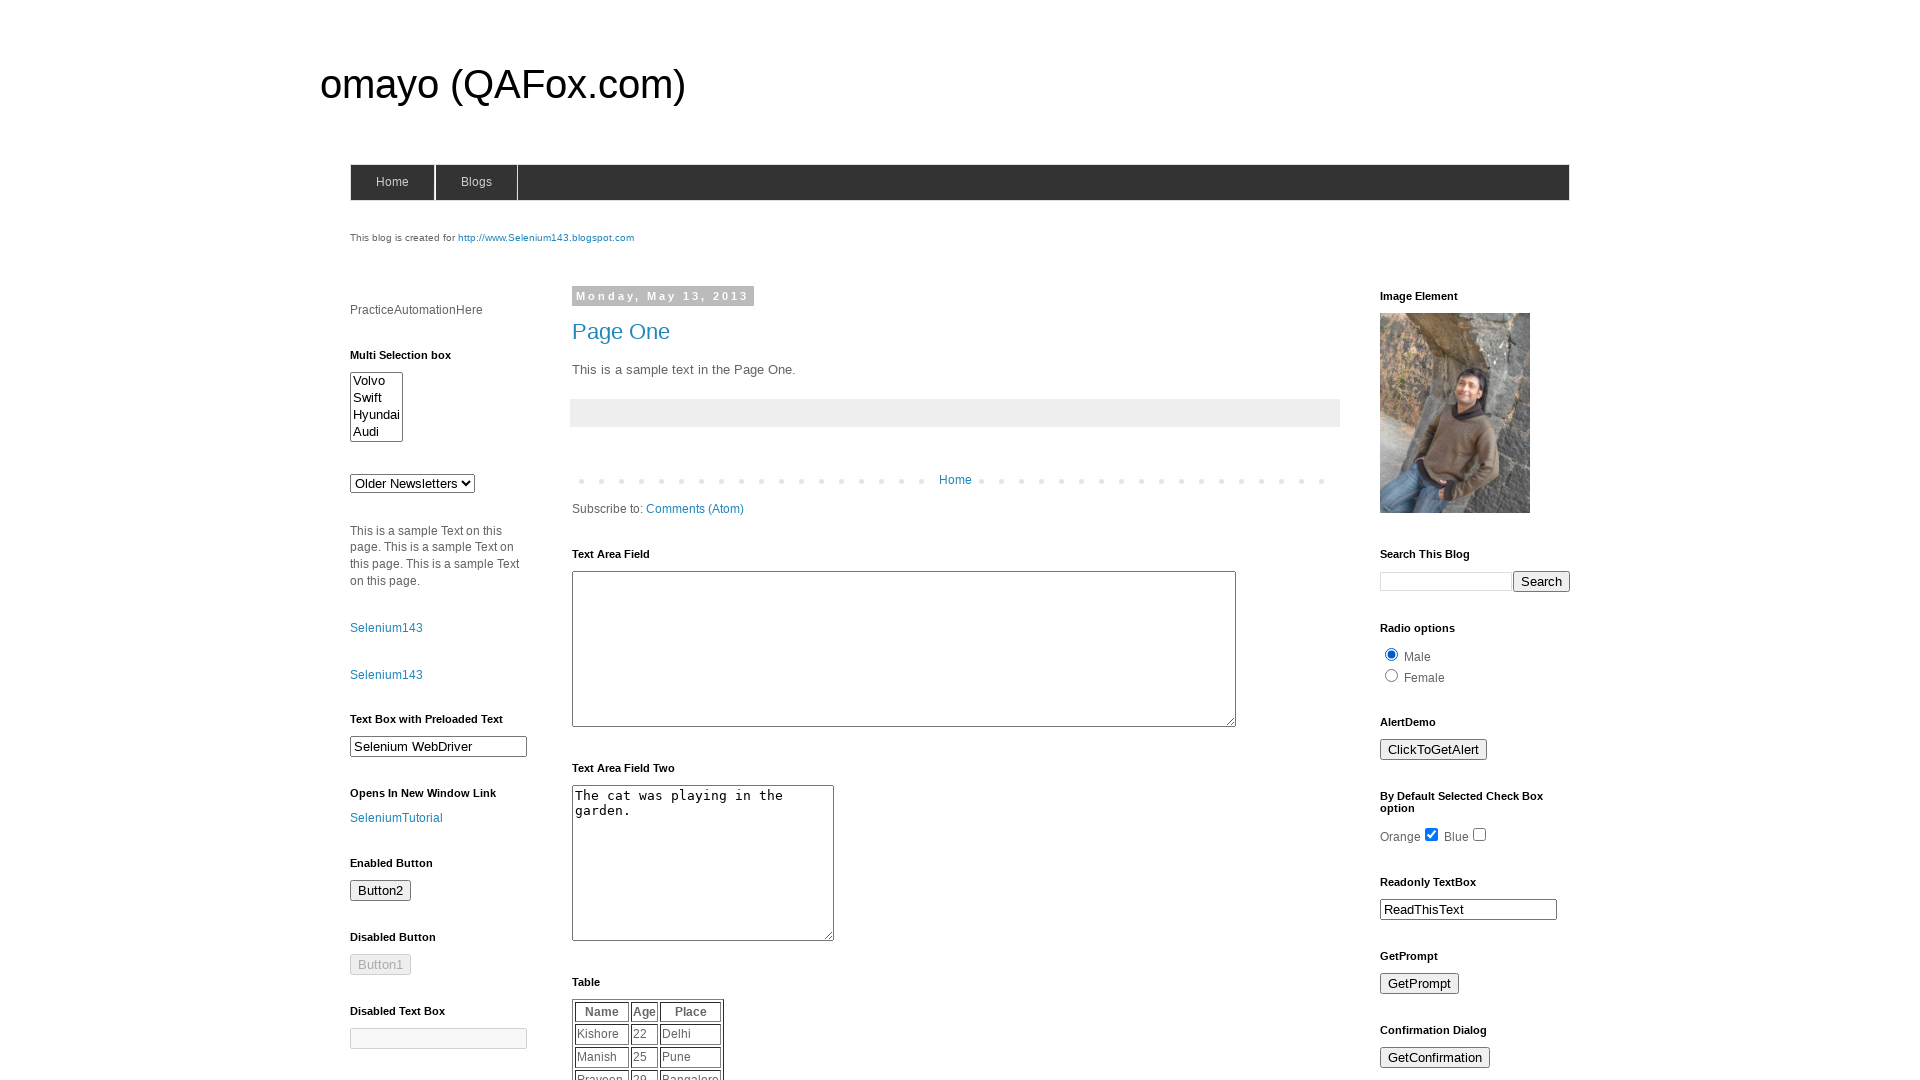

Verified Male radio button is selected after click: True
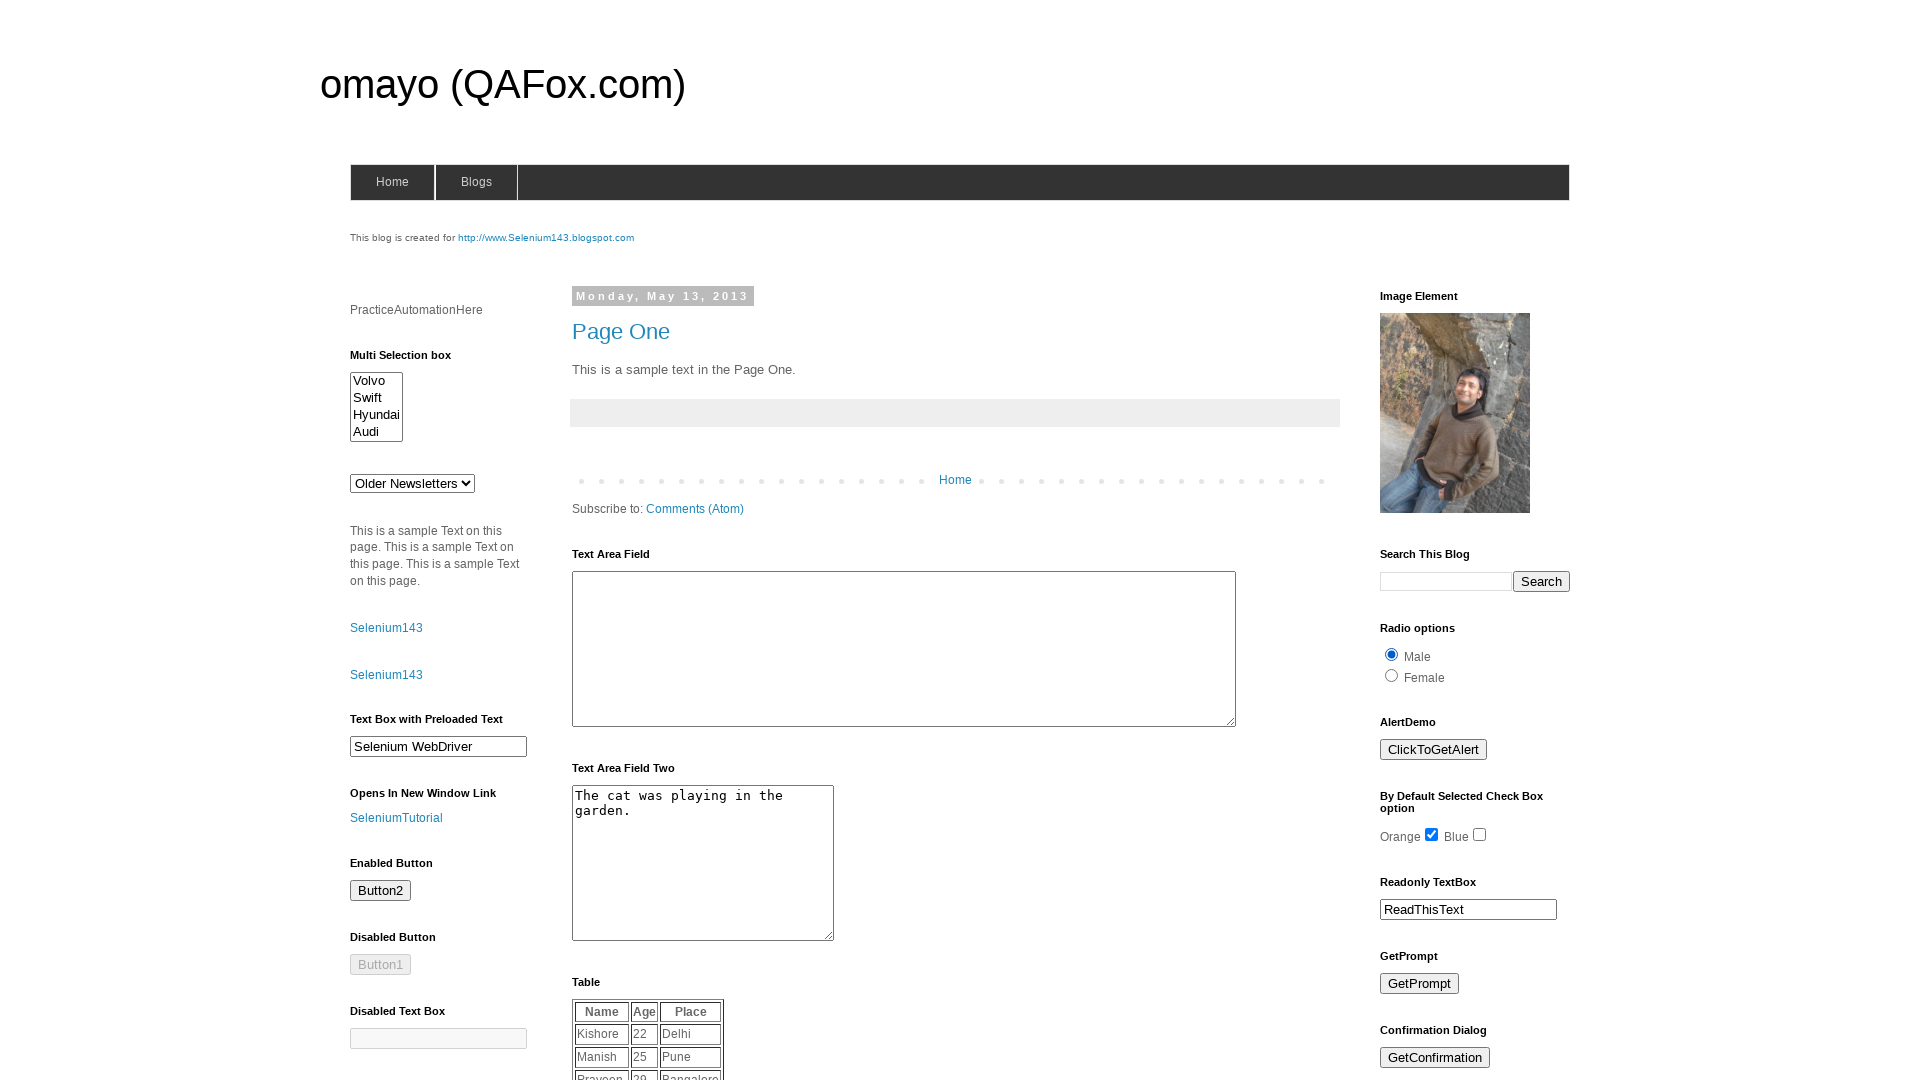

Verified Orange checkbox is selected: True
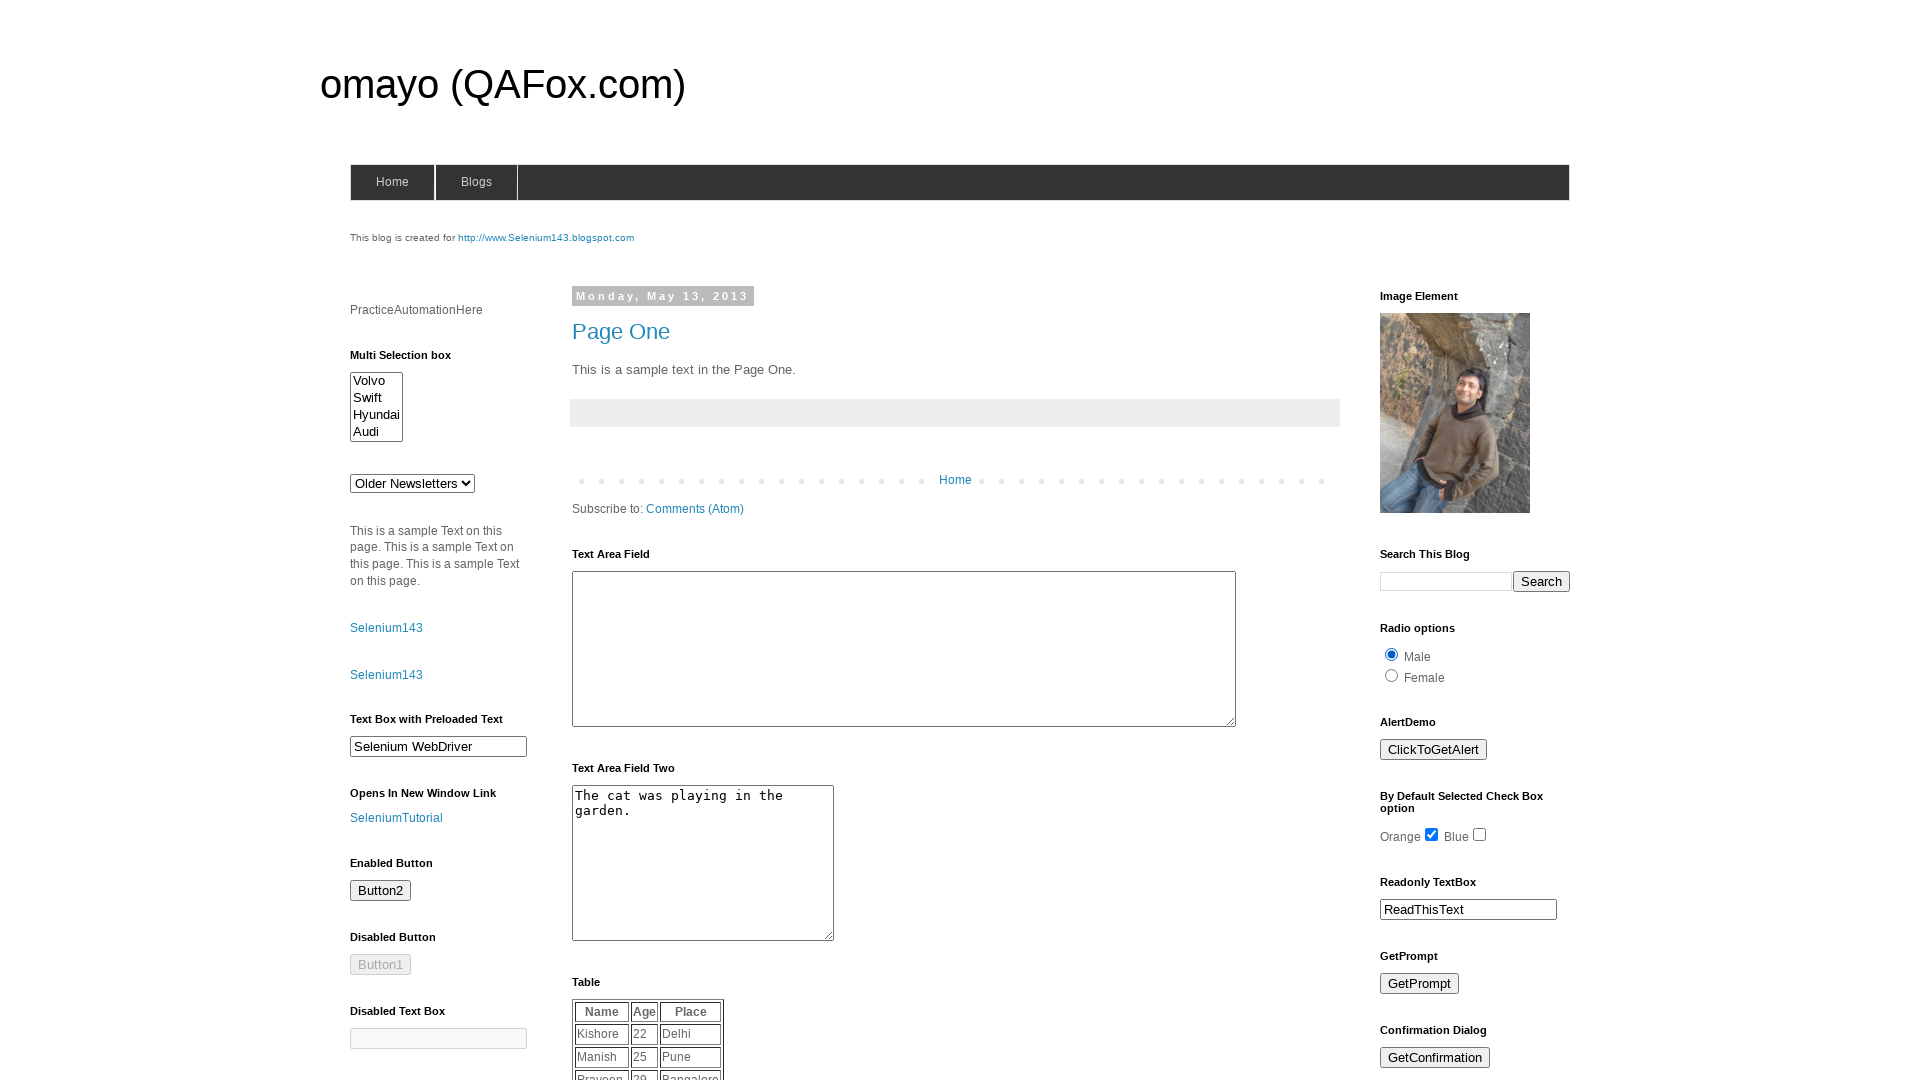

Verified Blue checkbox is selected: False
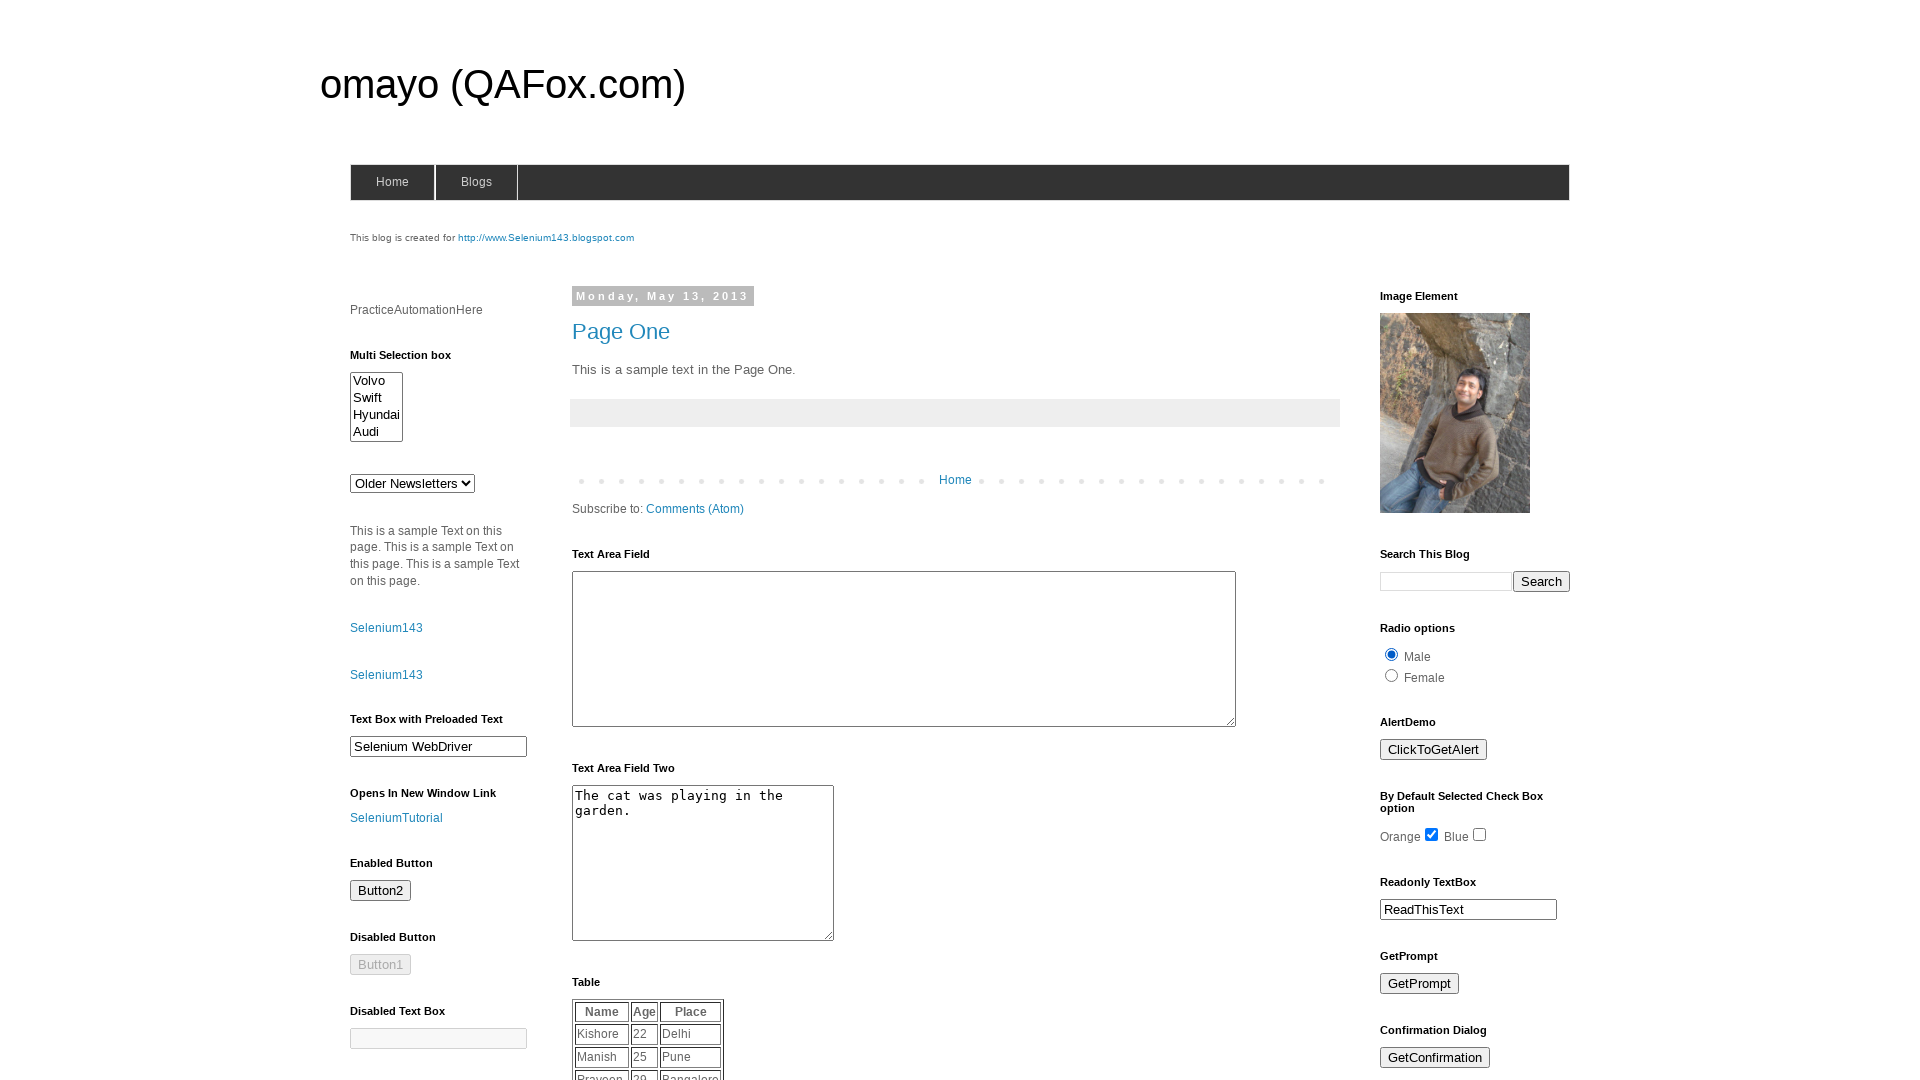

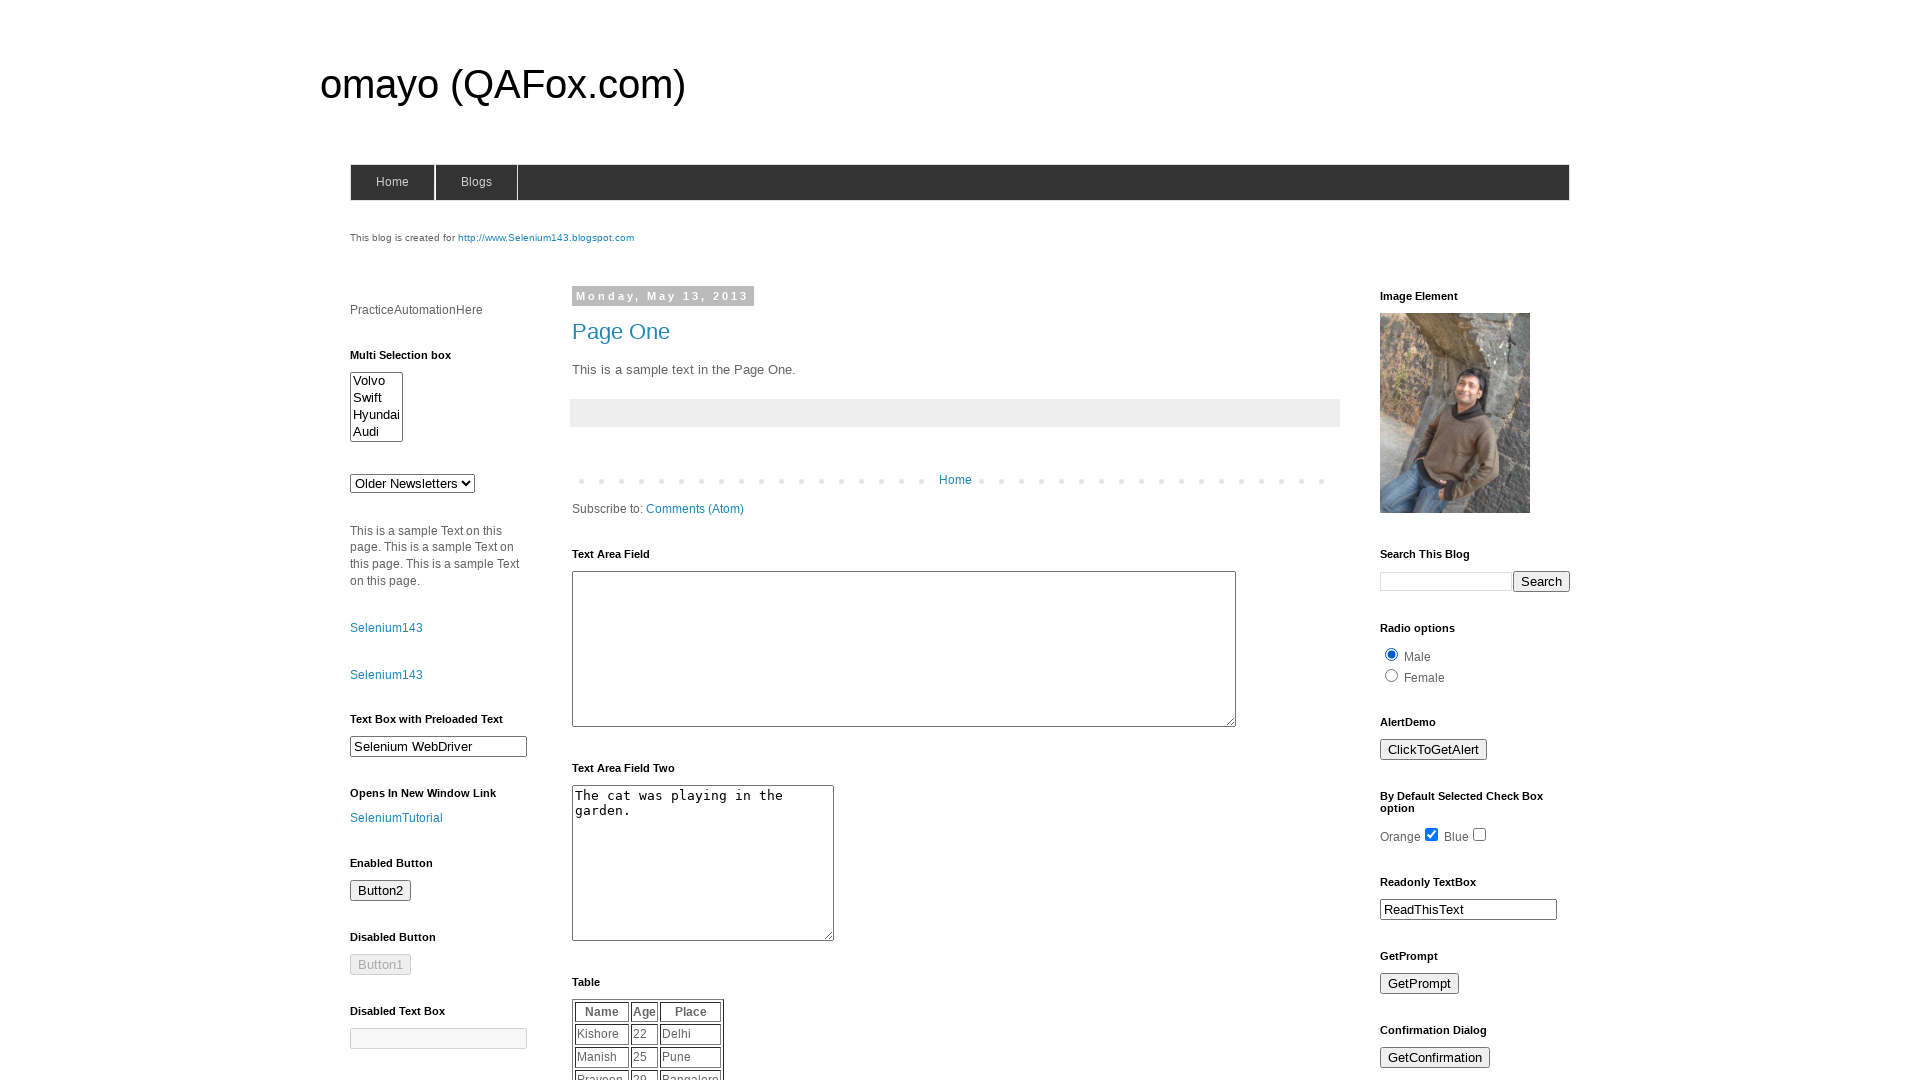